Tests a form submission by filling in personal information fields including first name, last name, middle name, work address, home address, emails, and phone number, then submitting the form.

Starting URL: https://grotechminds.com/x-path/

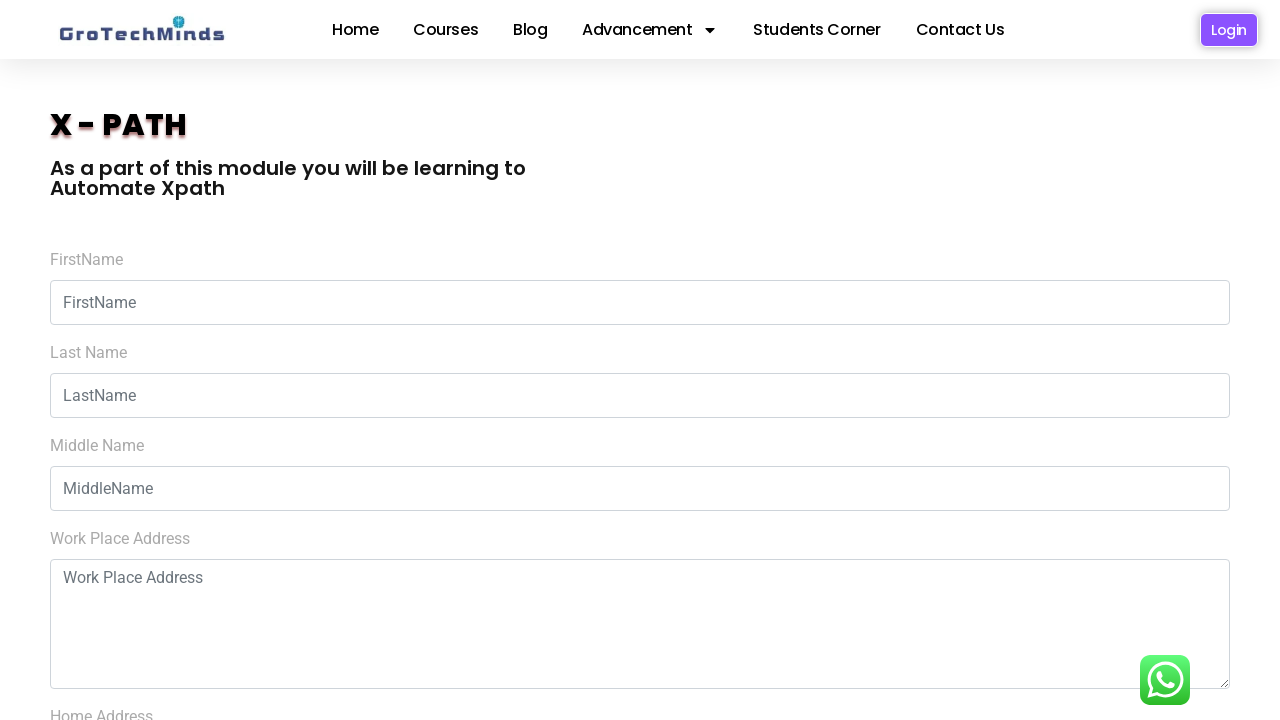

Filled first name field with 'Nithyasree' on input#FirstName
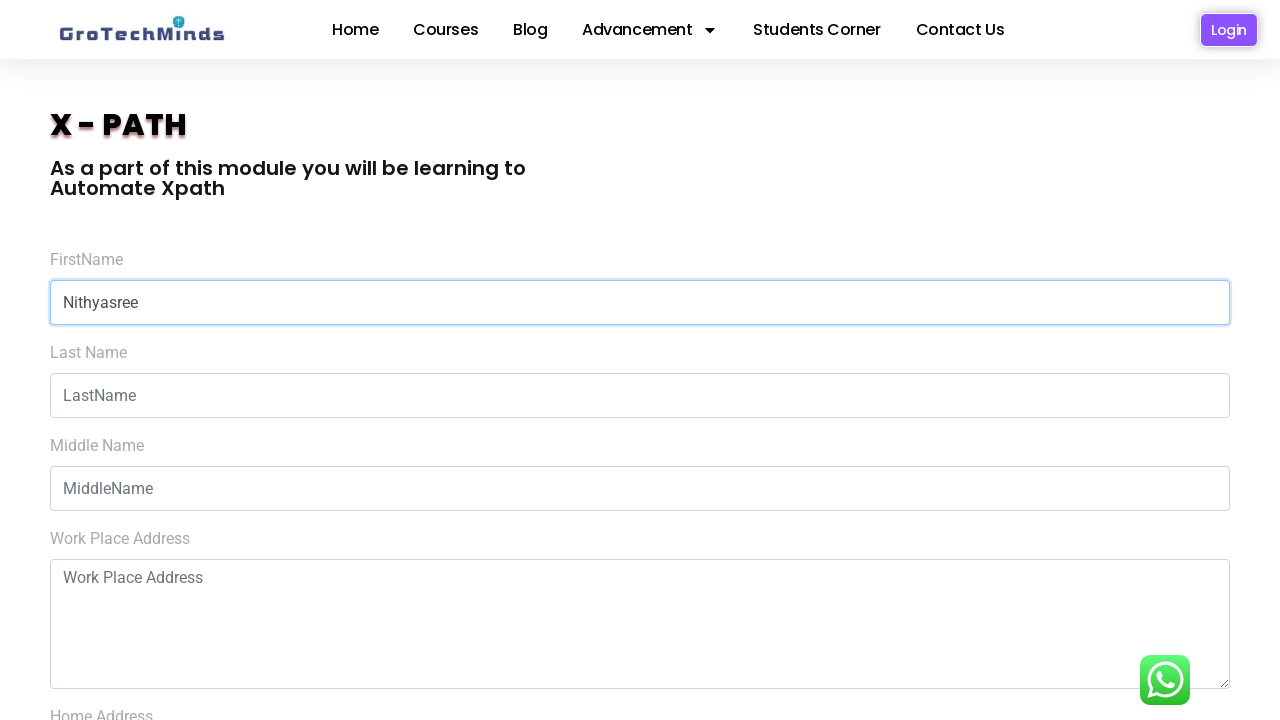

Filled last name field with 'sumithra' on input#LastName
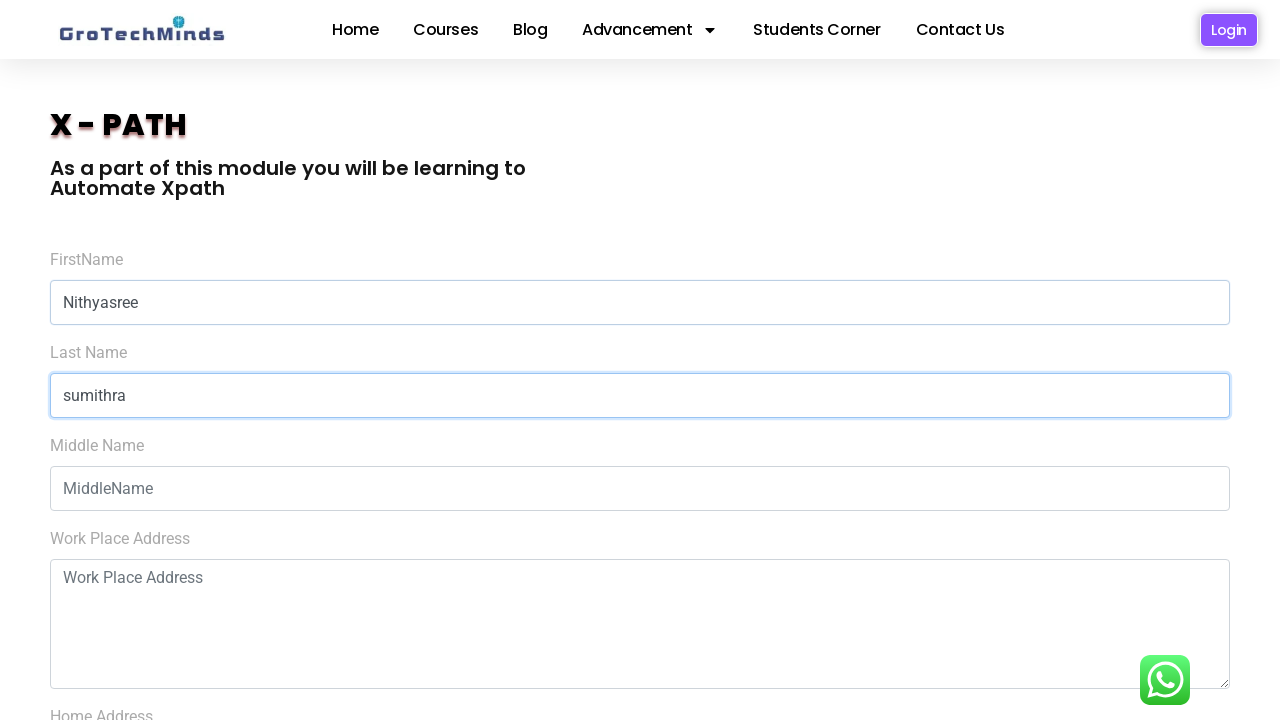

Filled middle name field with 'sumithra' on input#MiddleName
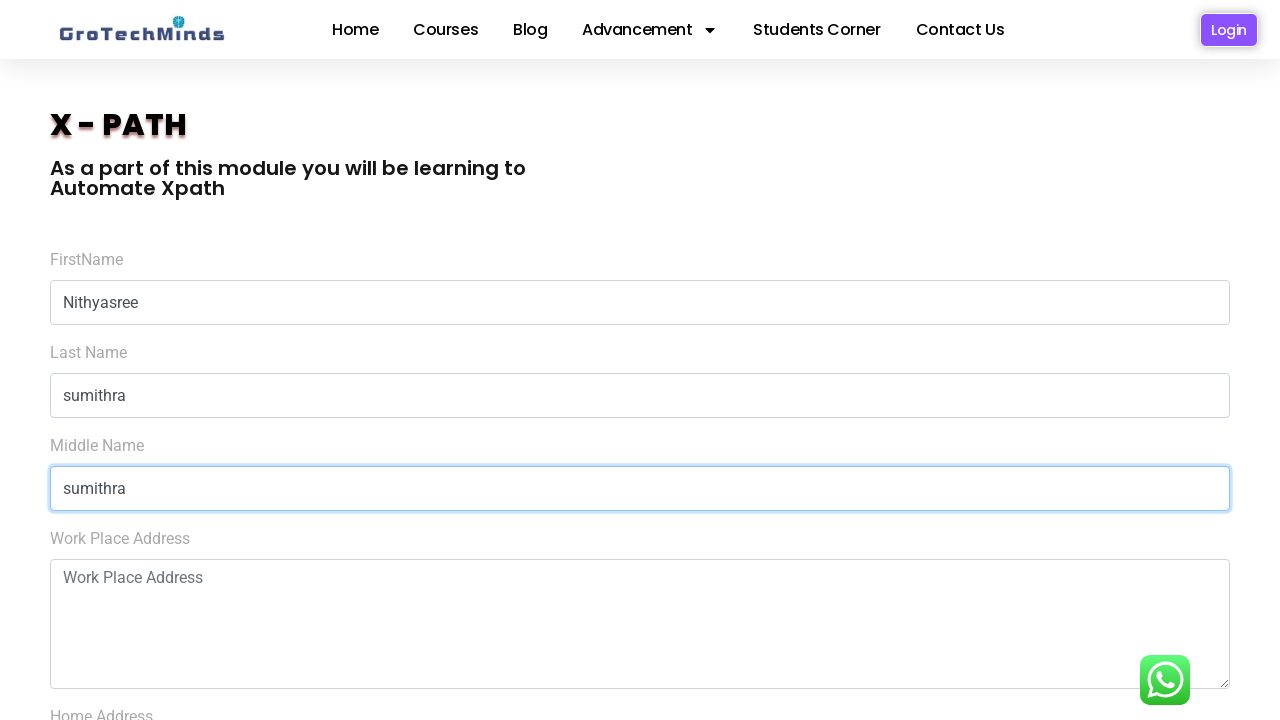

Filled work place address field with 'this is work place area' on textarea.work-place-address
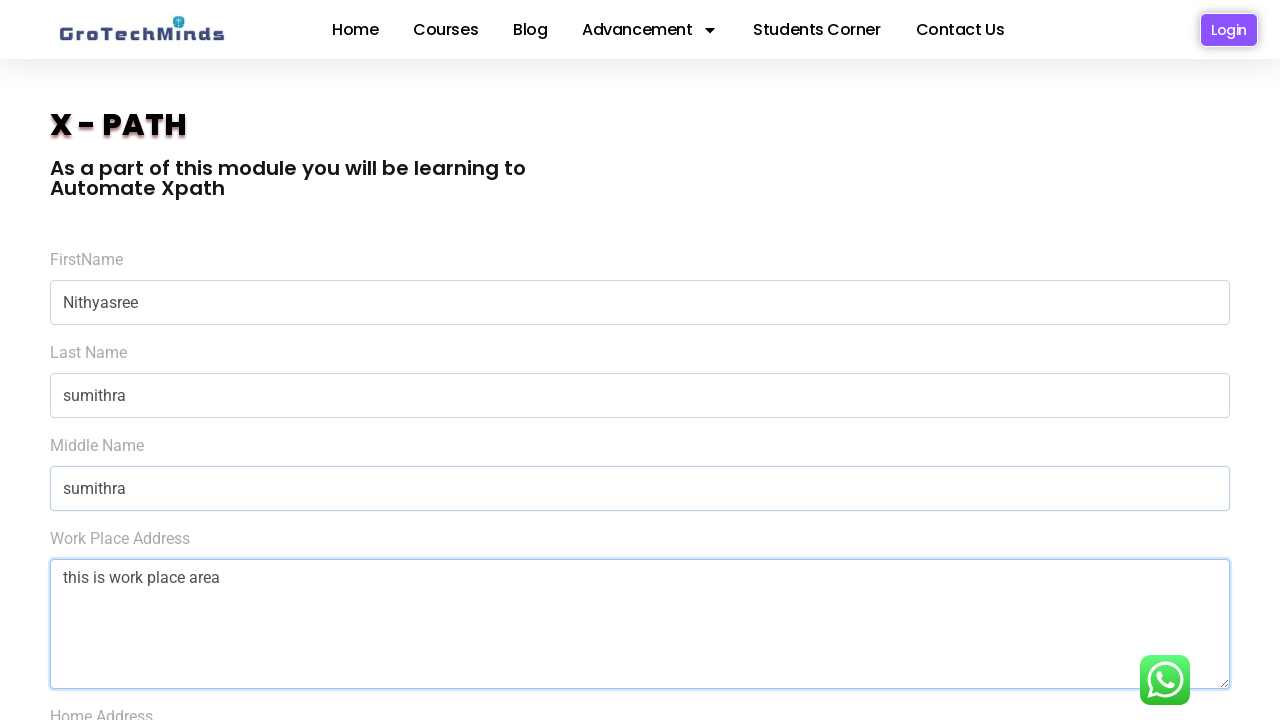

Filled home address field with 'this is address 561 DB Road RS puram MS complex coimbatore' on textarea[name='home-address']
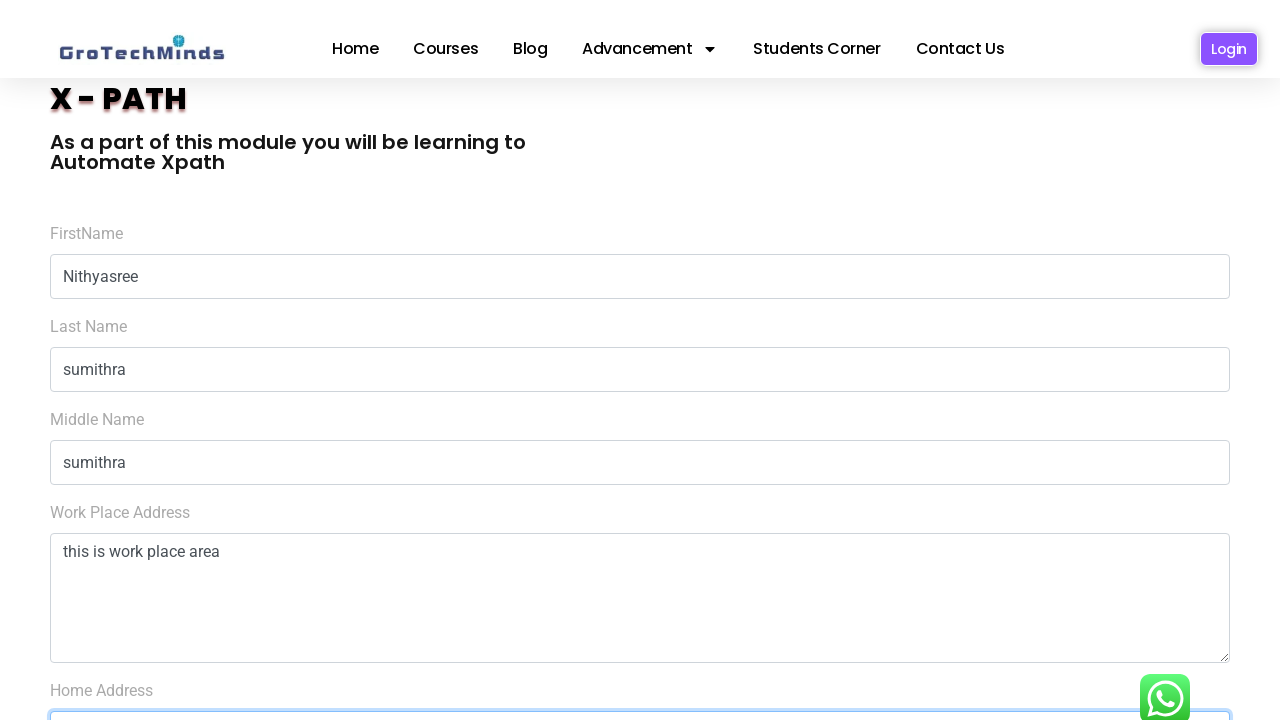

Filled personal email field with 'testuser@example.com' on input.Personal-Email
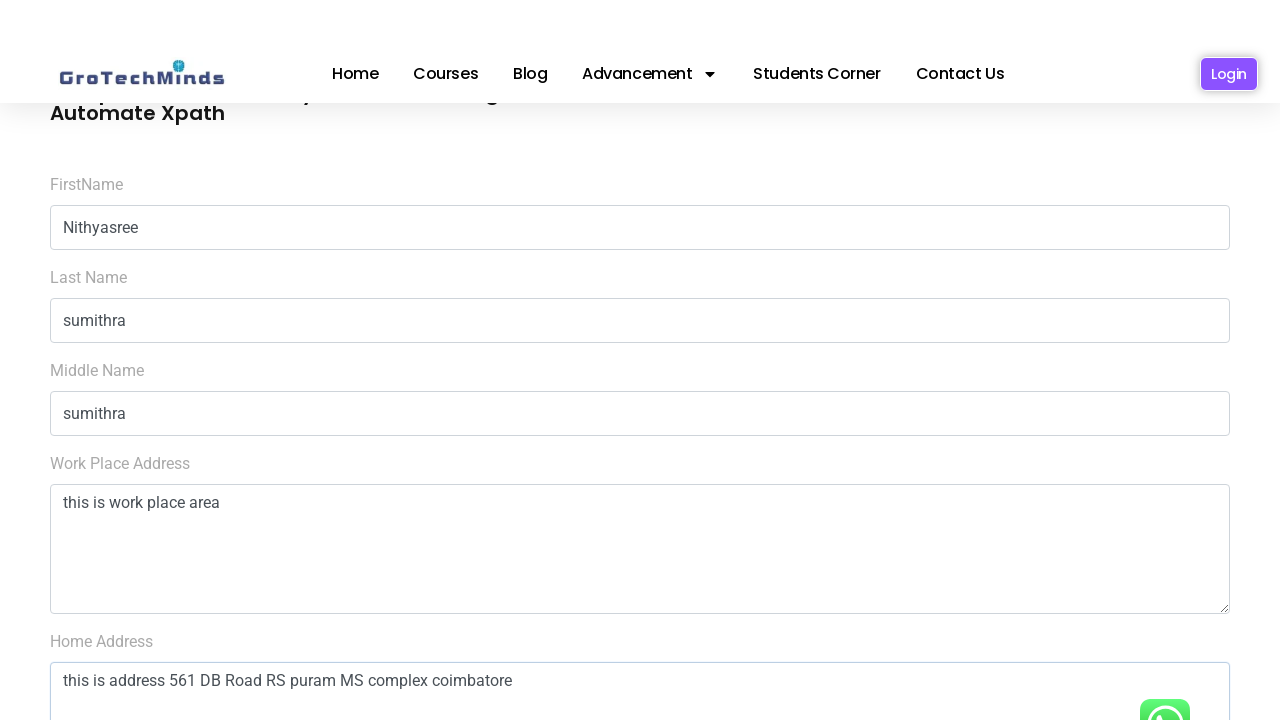

Filled corporate email field with 'corporate@company.com' on input#Corporate-email
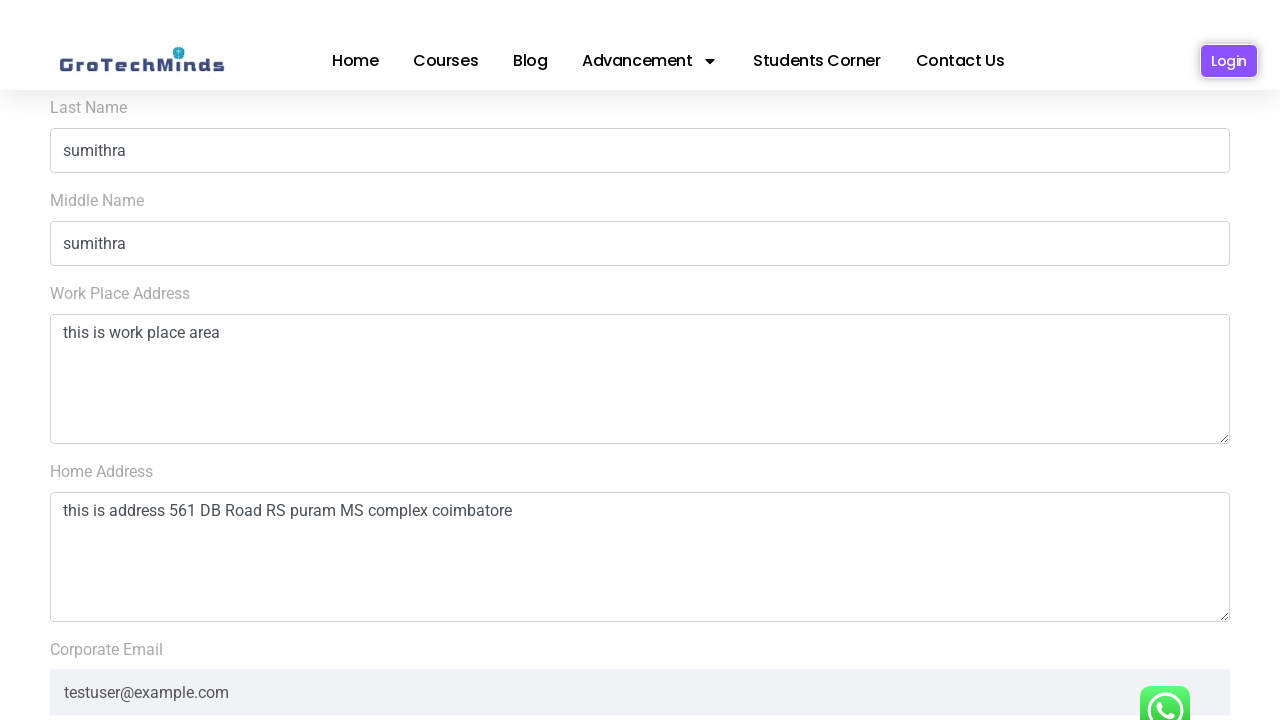

Filled phone number field with '9894093888' on input#tel
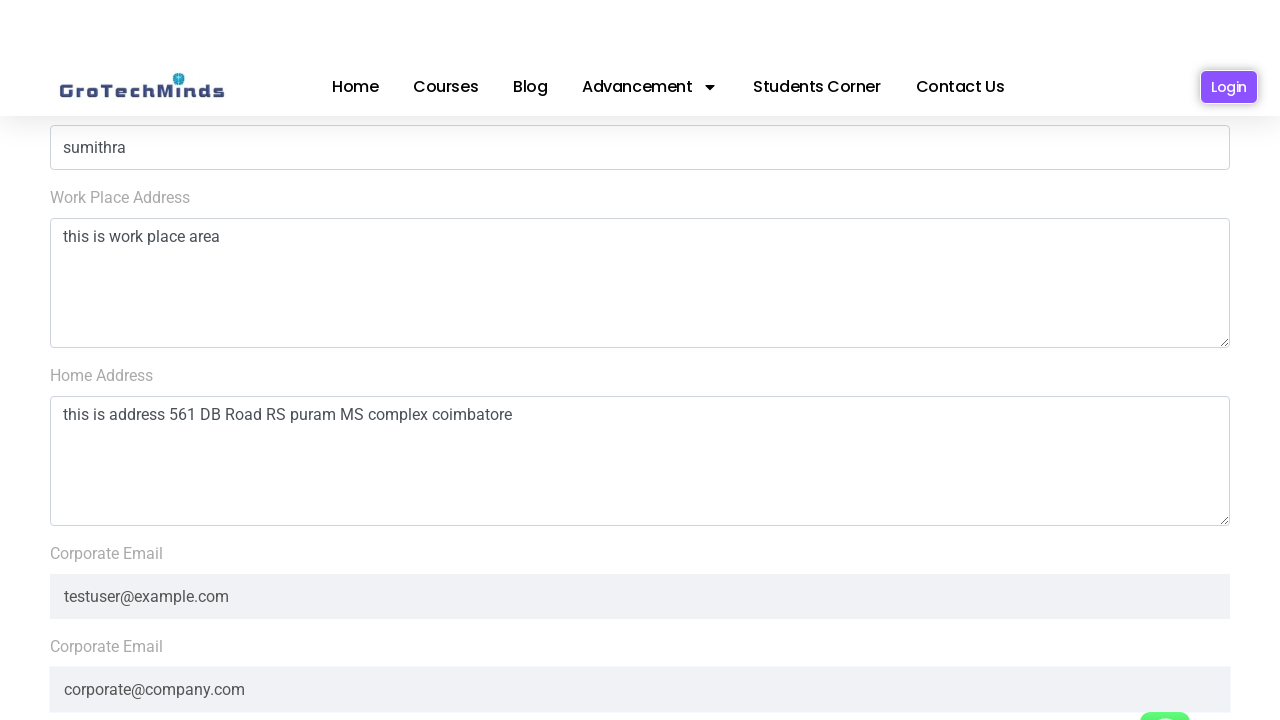

Clicked submit button to submit the form at (640, 360) on button.btn.btn-primary
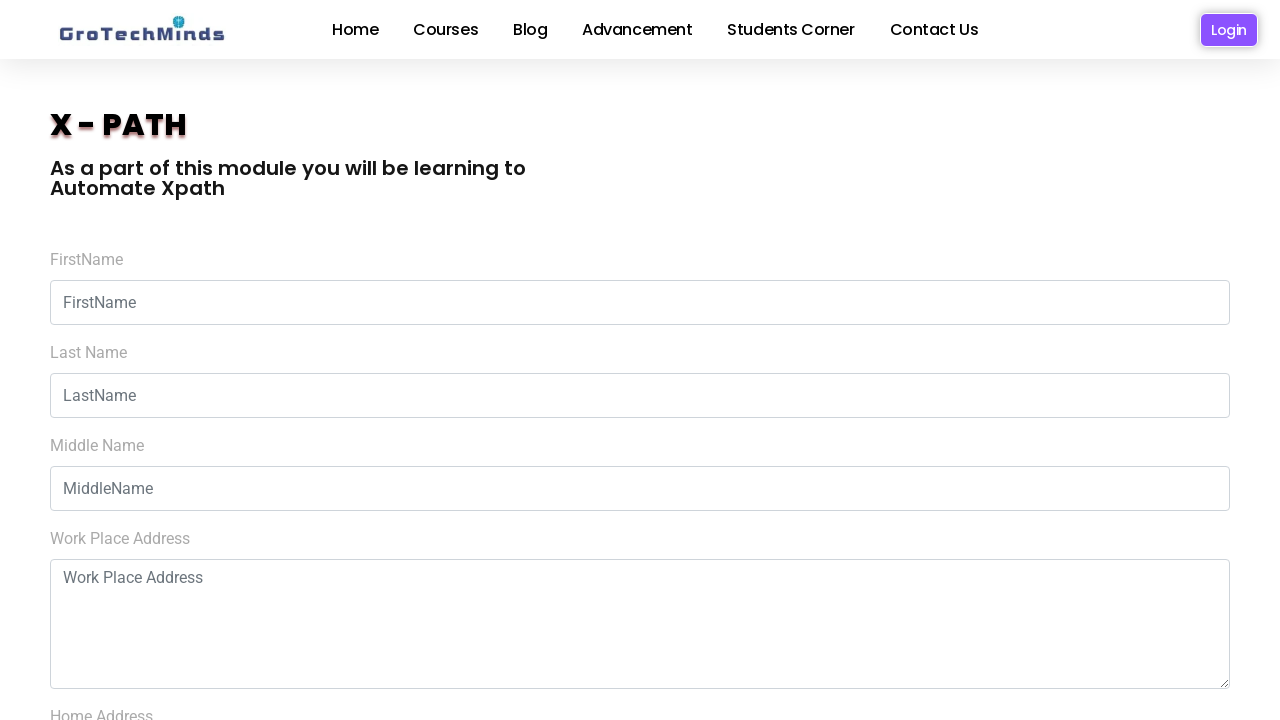

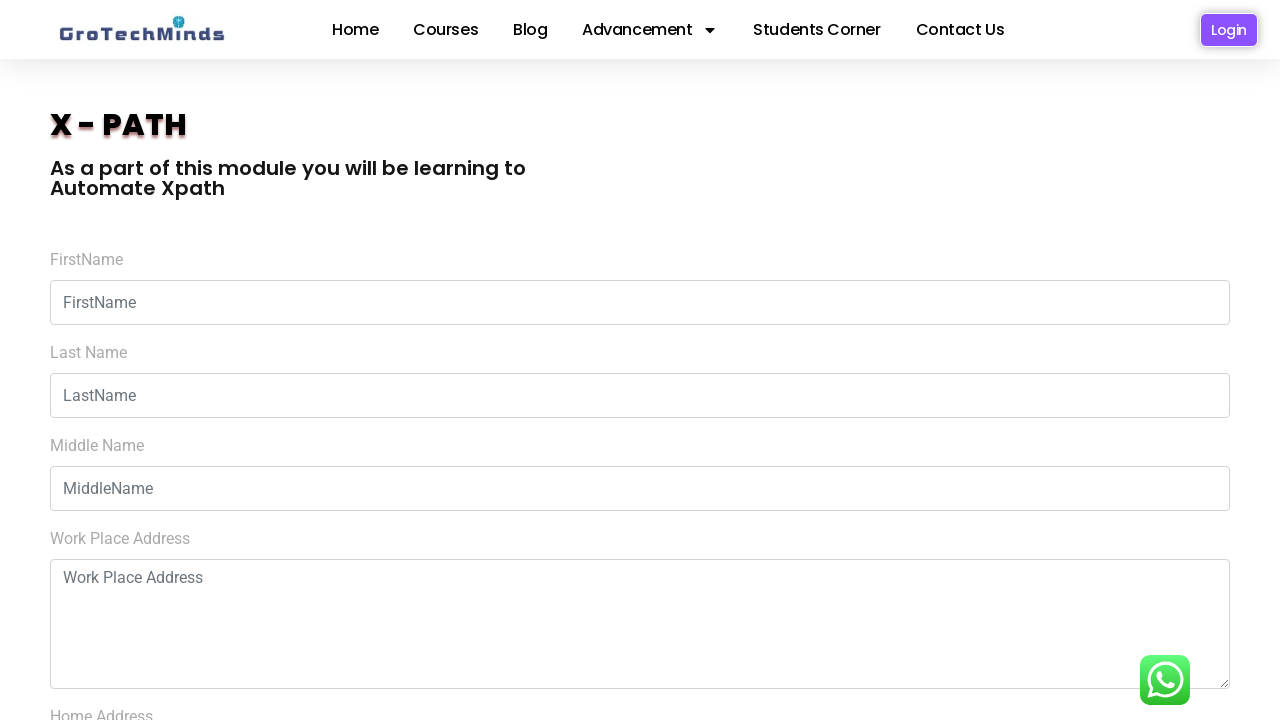